Tests interaction with iframes by navigating to a frames demo page and filling a text input within a specific frame

Starting URL: https://ui.vision/demo/webtest/frames/

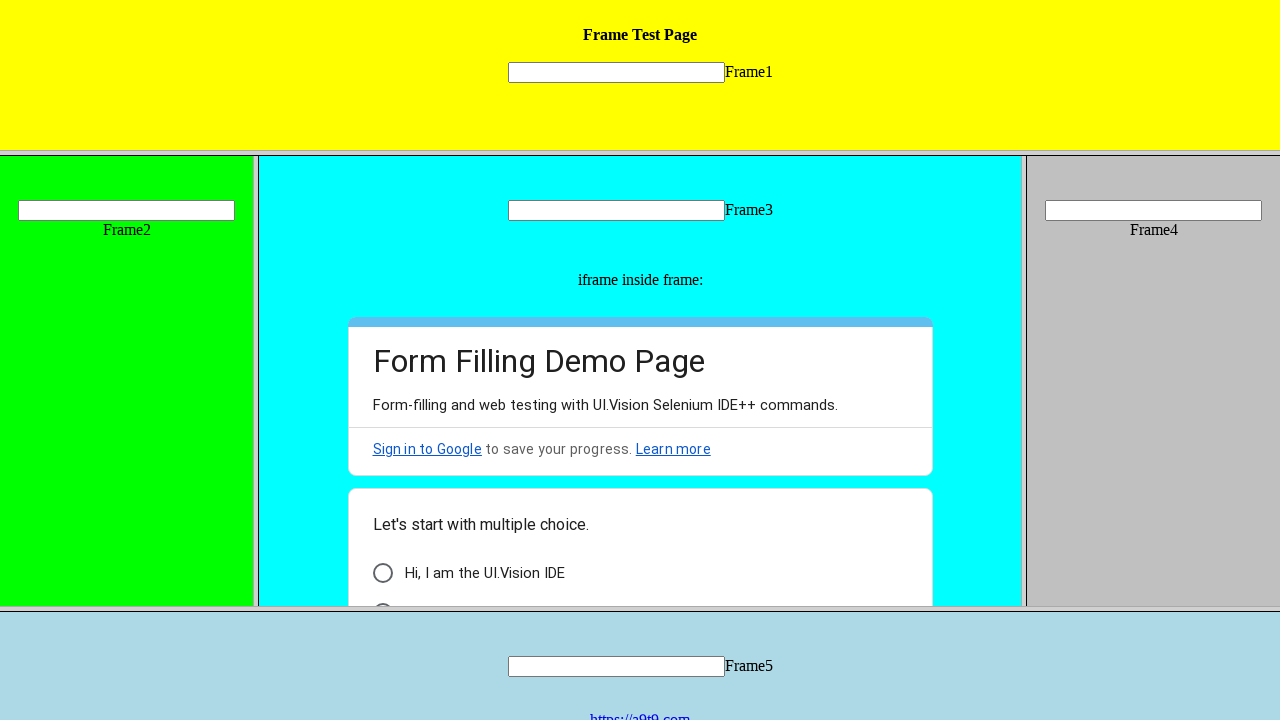

Located the first frame by URL (frame_1.html)
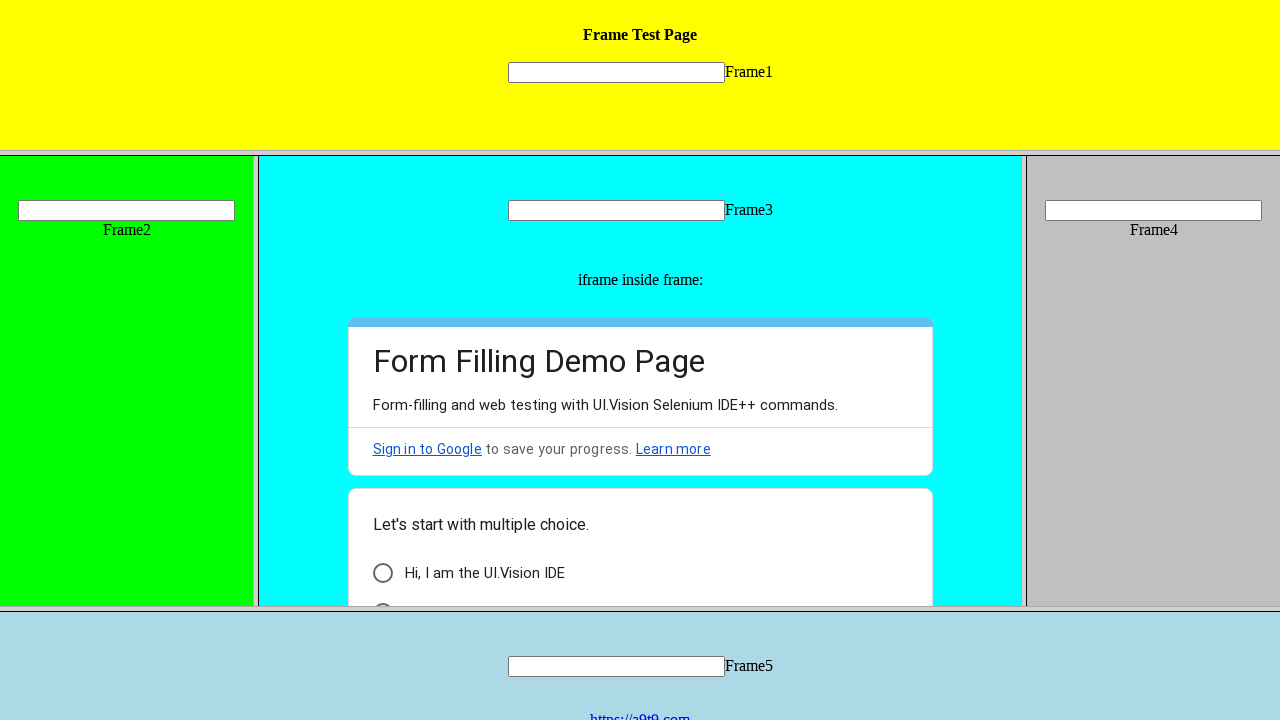

Filled text input in frame with 'Srinivas Viswanadh Maha' on input[name='mytext1']
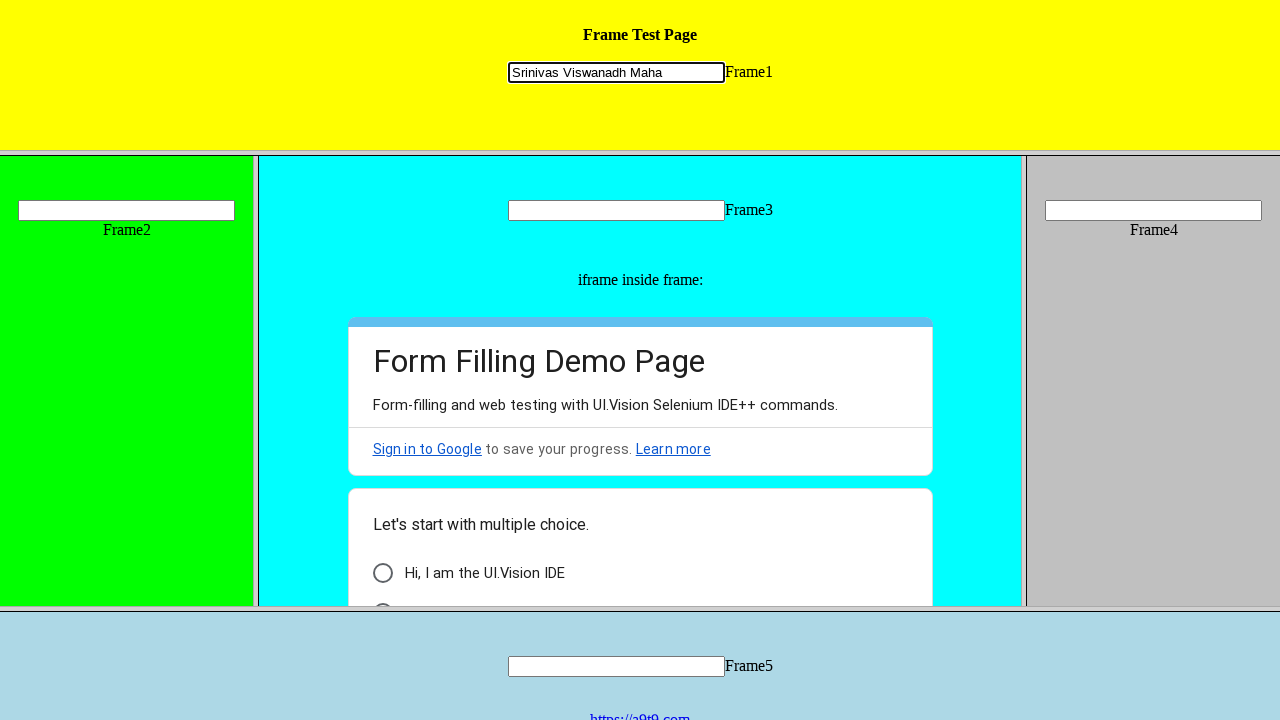

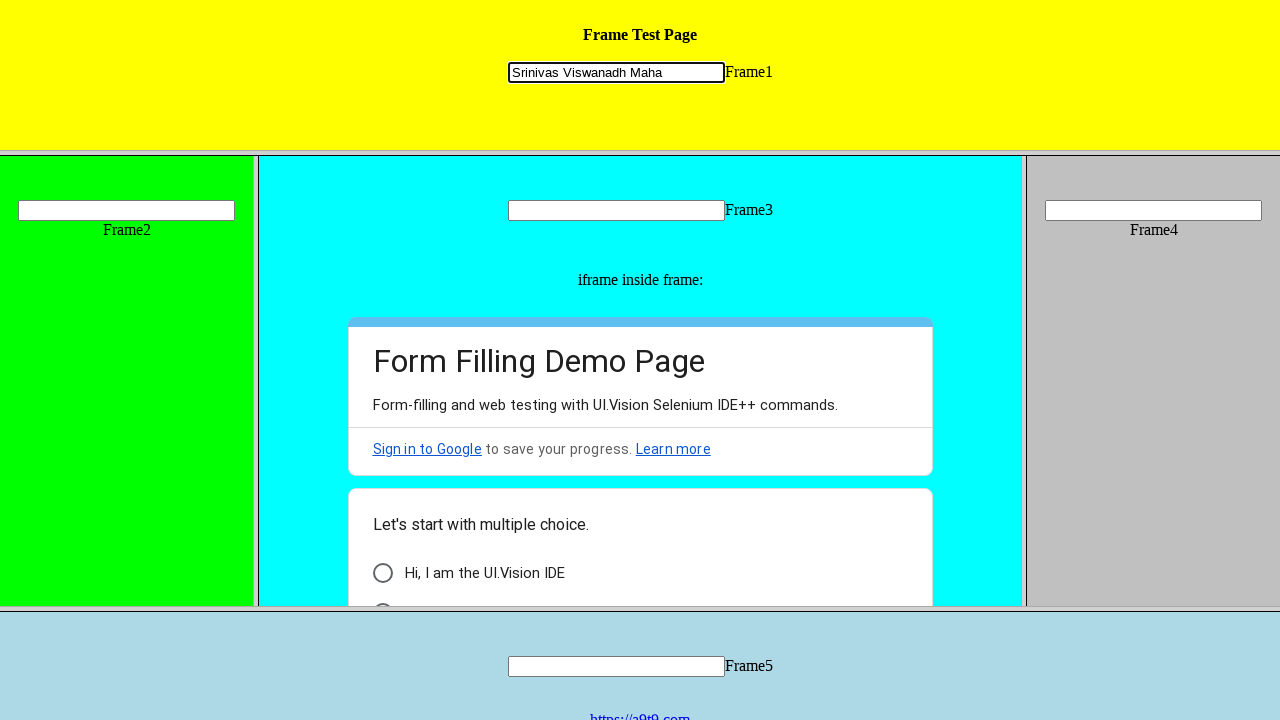